Tests that project box 2 links to the socialqa page

Starting URL: https://mrjohn5on.github.io

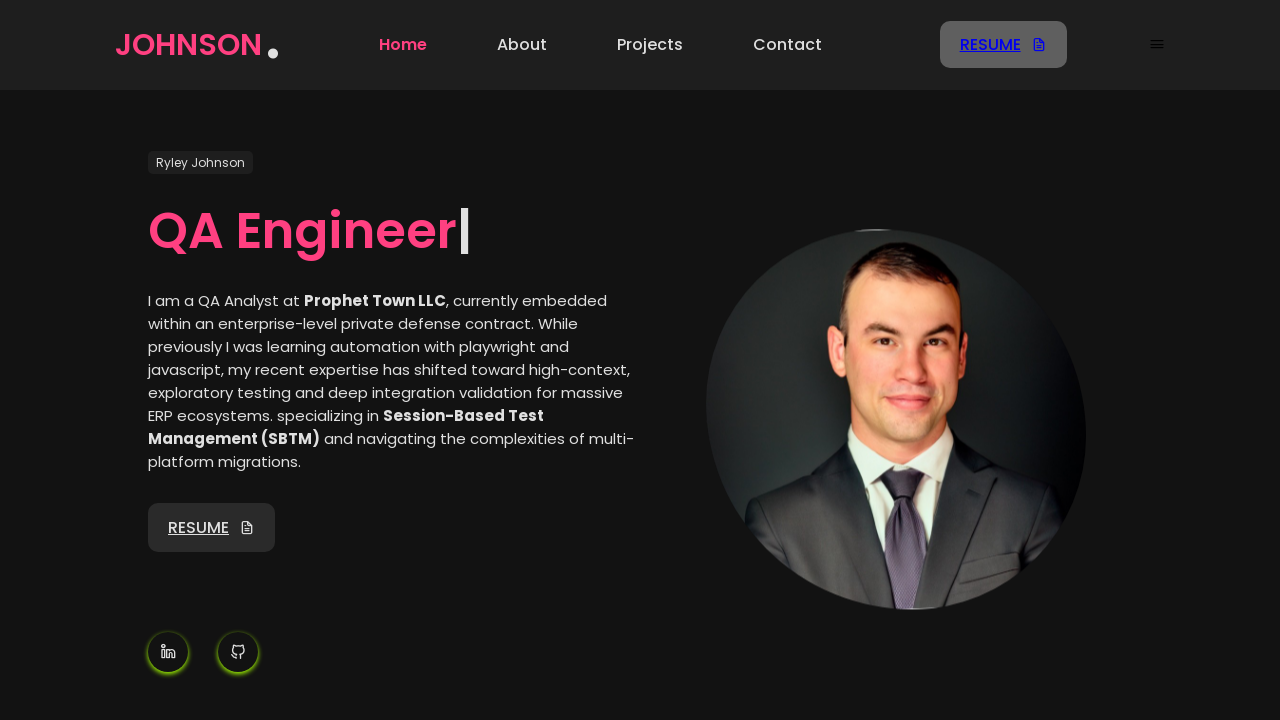

Clicked project box 2 at (836, 361) on internal:testid=[data-testid="project-box2"s]
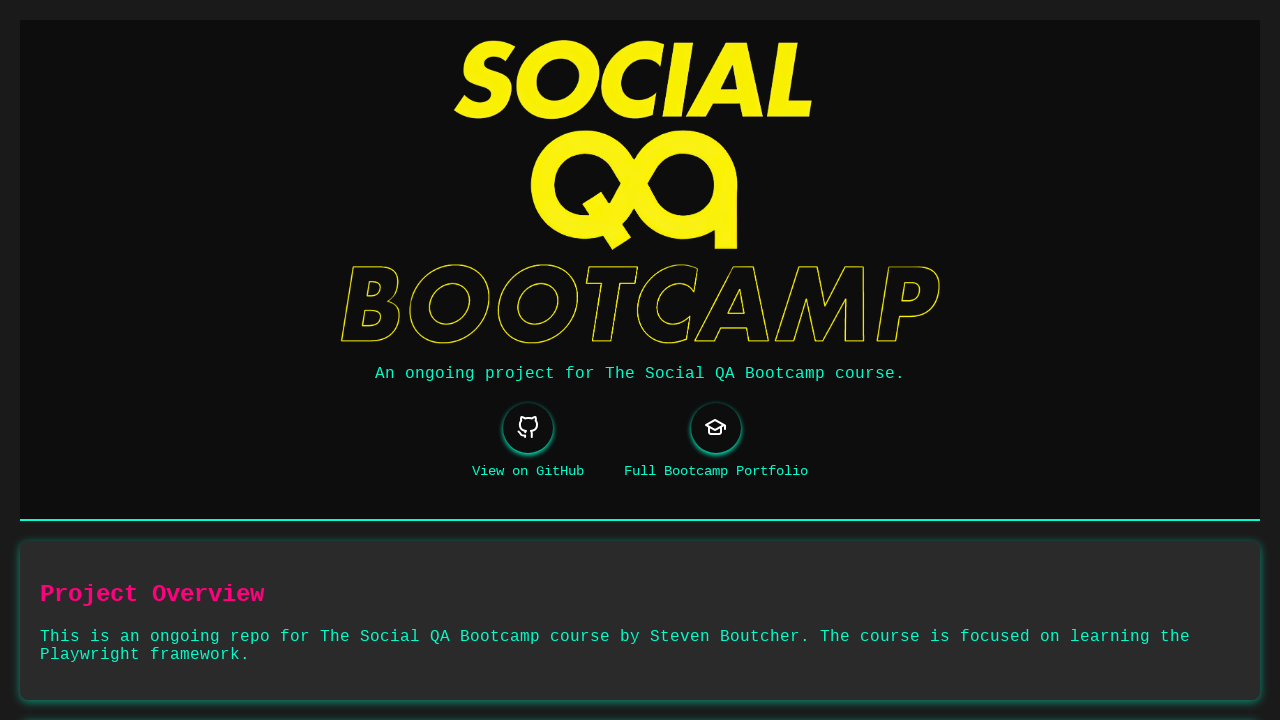

Waited for page to load (domcontentloaded)
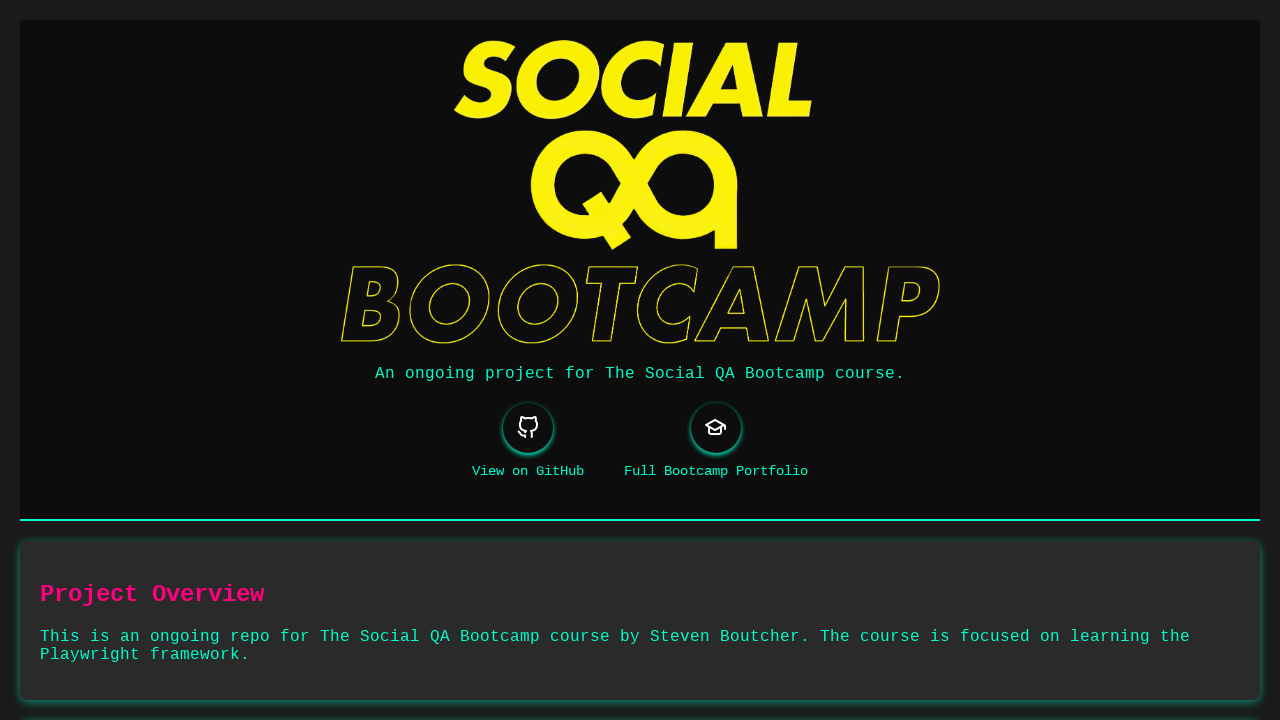

Verified URL is https://mrjohn5on.github.io/socialqa.html
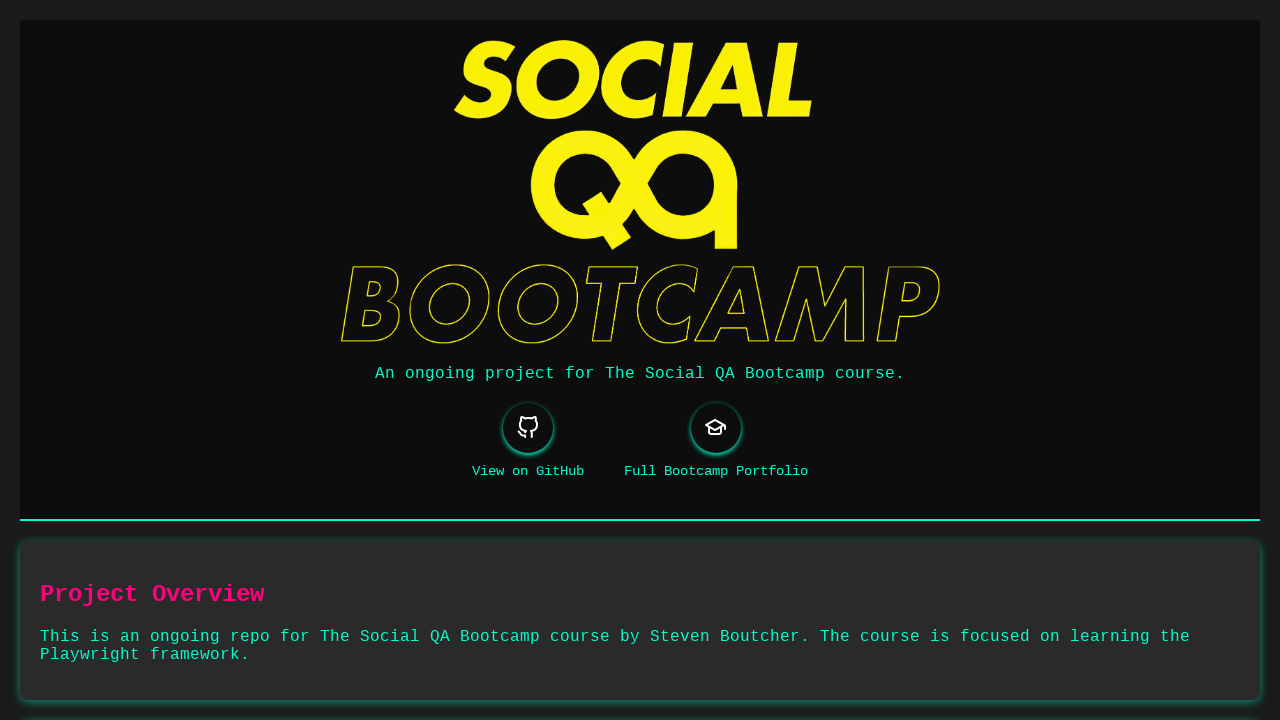

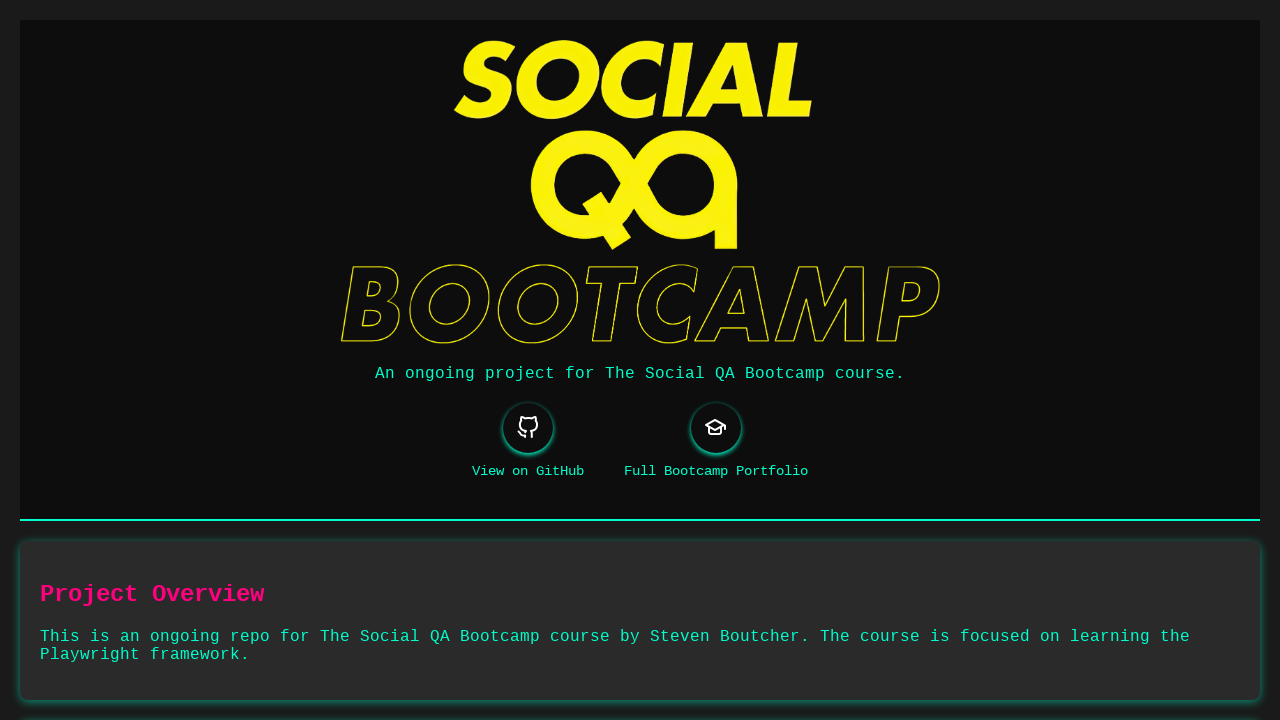